Tests the add traveler functionality by clicking the add traveler button and verifying a new passenger section is added

Starting URL: https://dequeuniversity.com/demo/mars

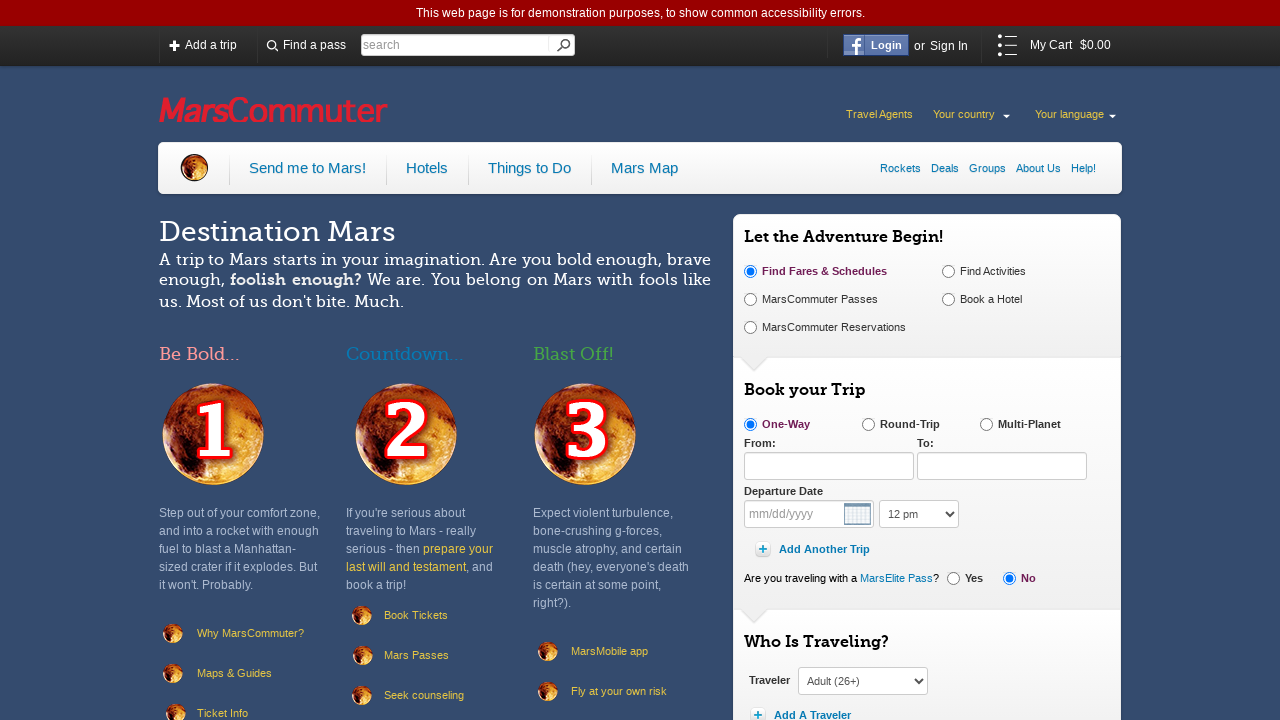

Waited for passenger section to load
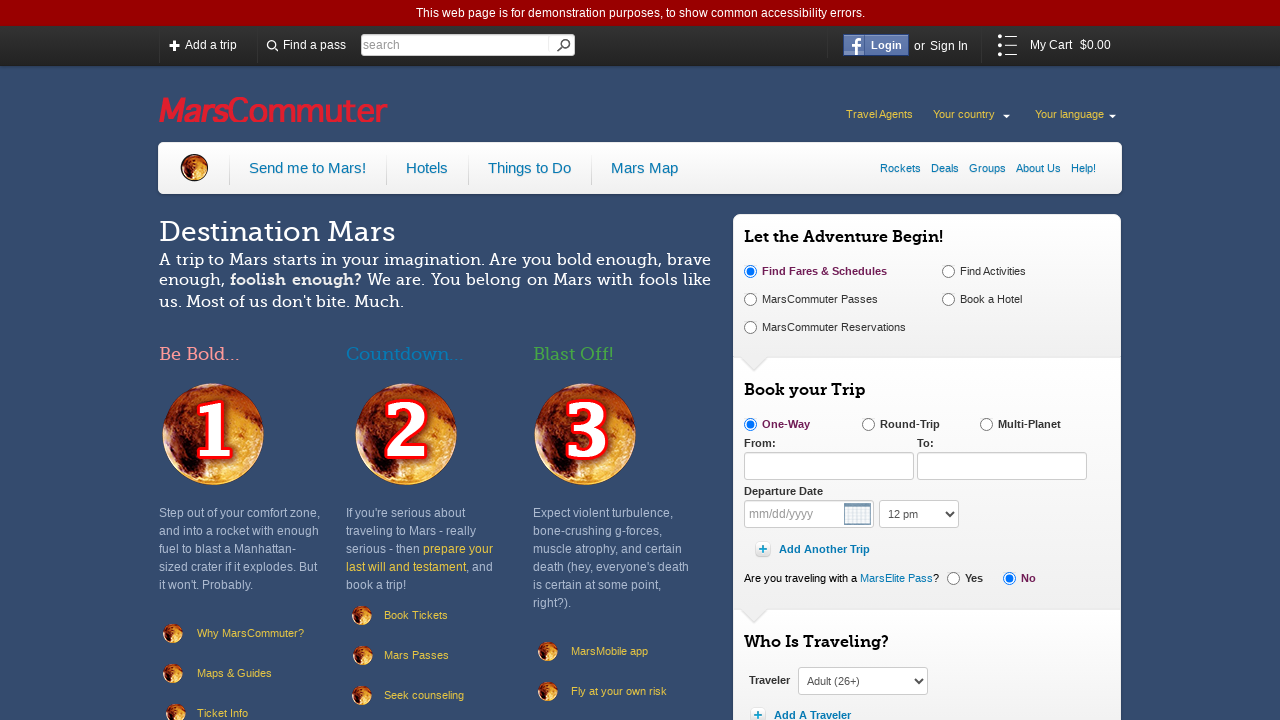

Located added passengers section
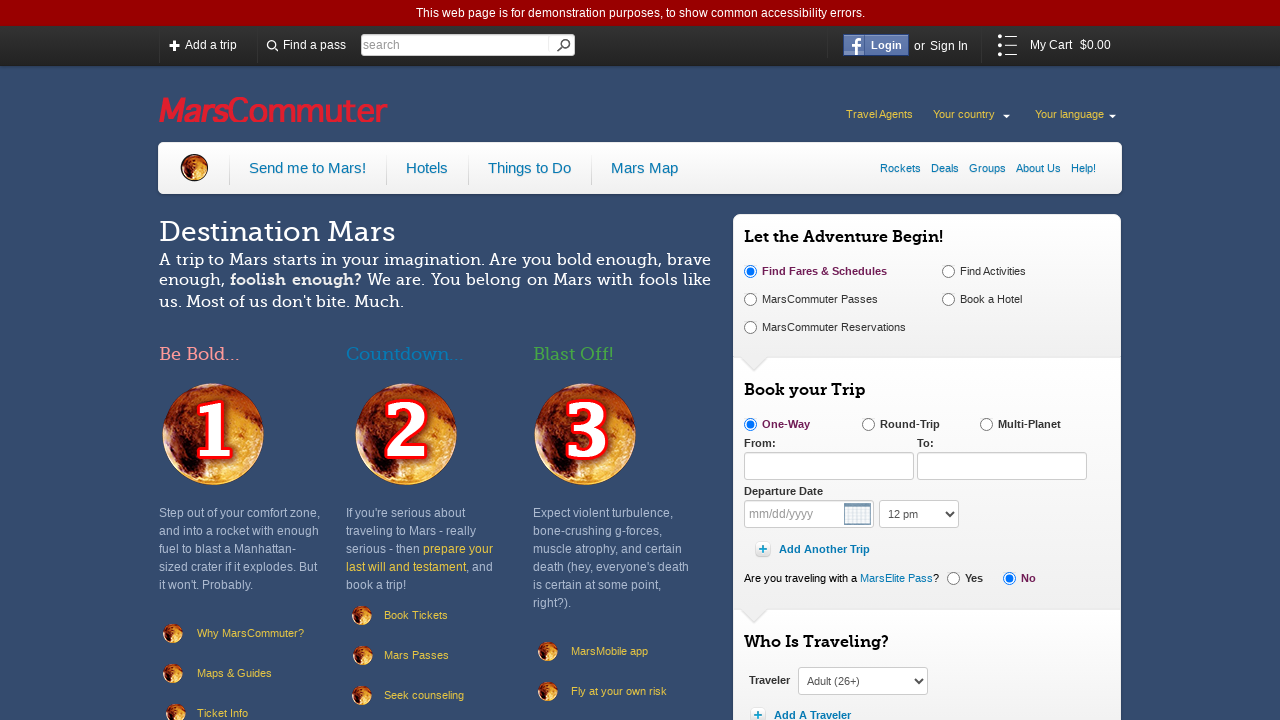

Verified no added passengers exist initially
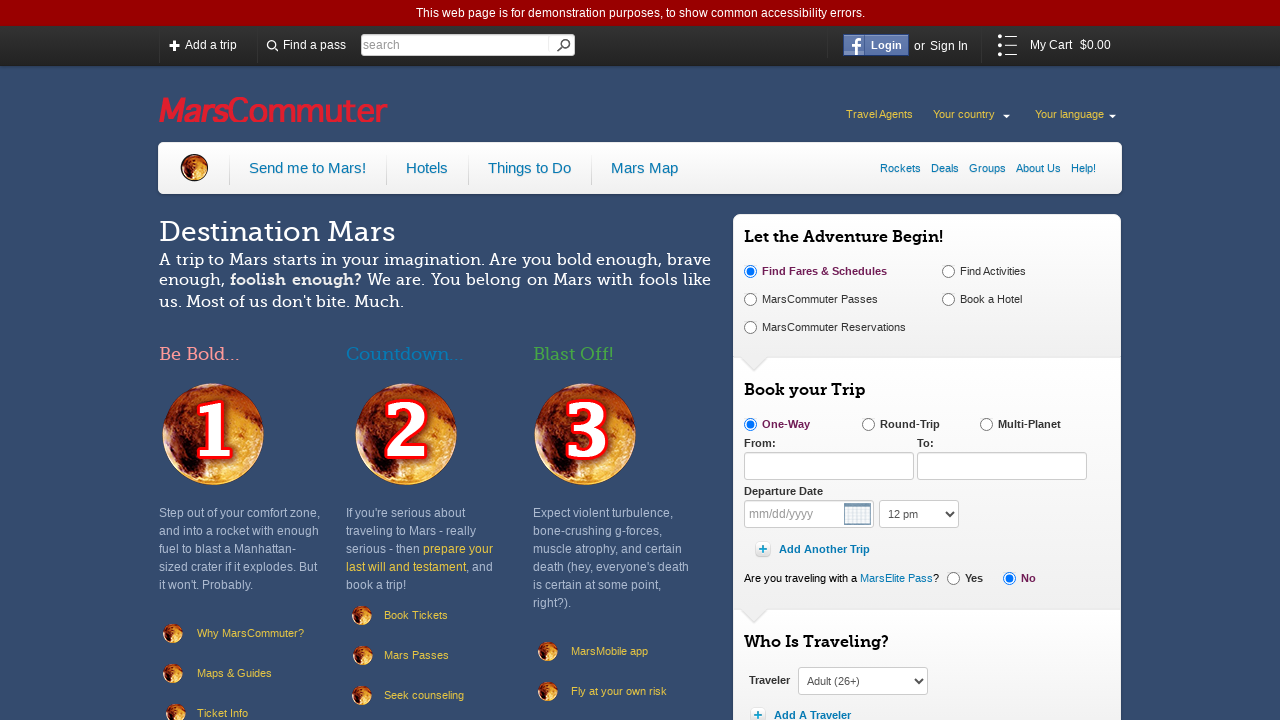

Clicked add traveler button at (802, 710) on xpath=//div[@id='add-traveler']/a
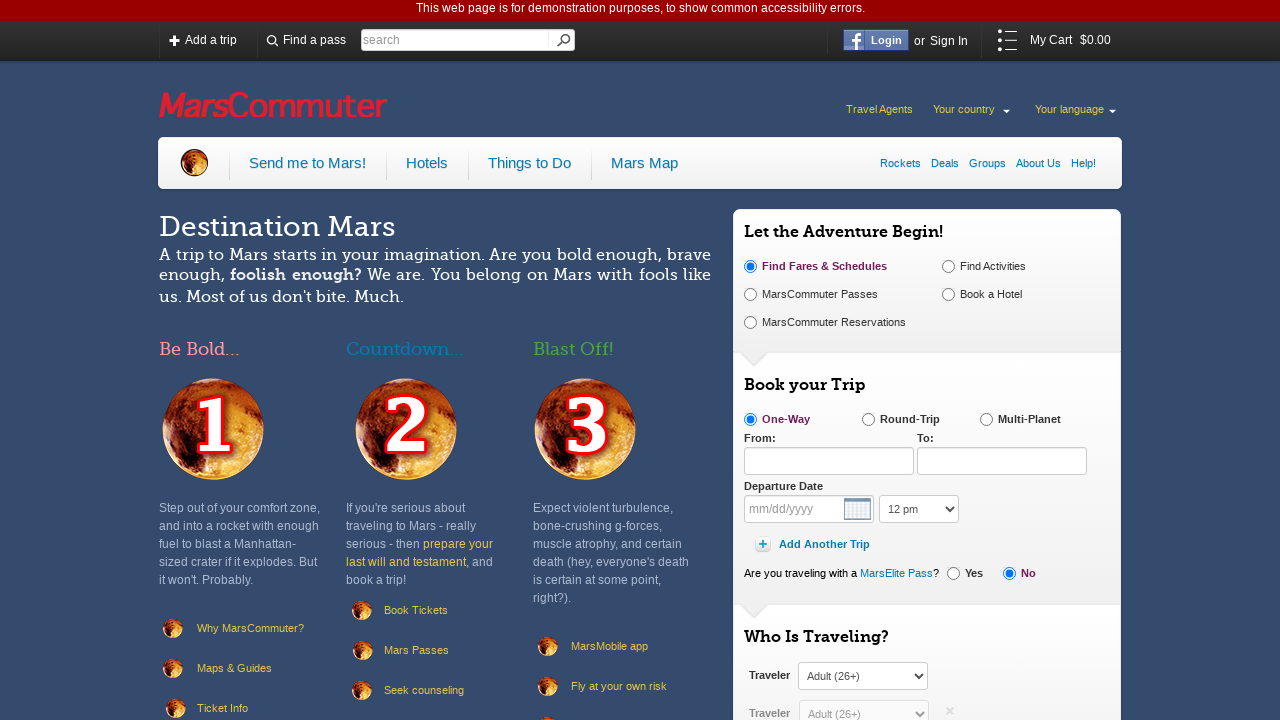

Waited for new passenger section to appear
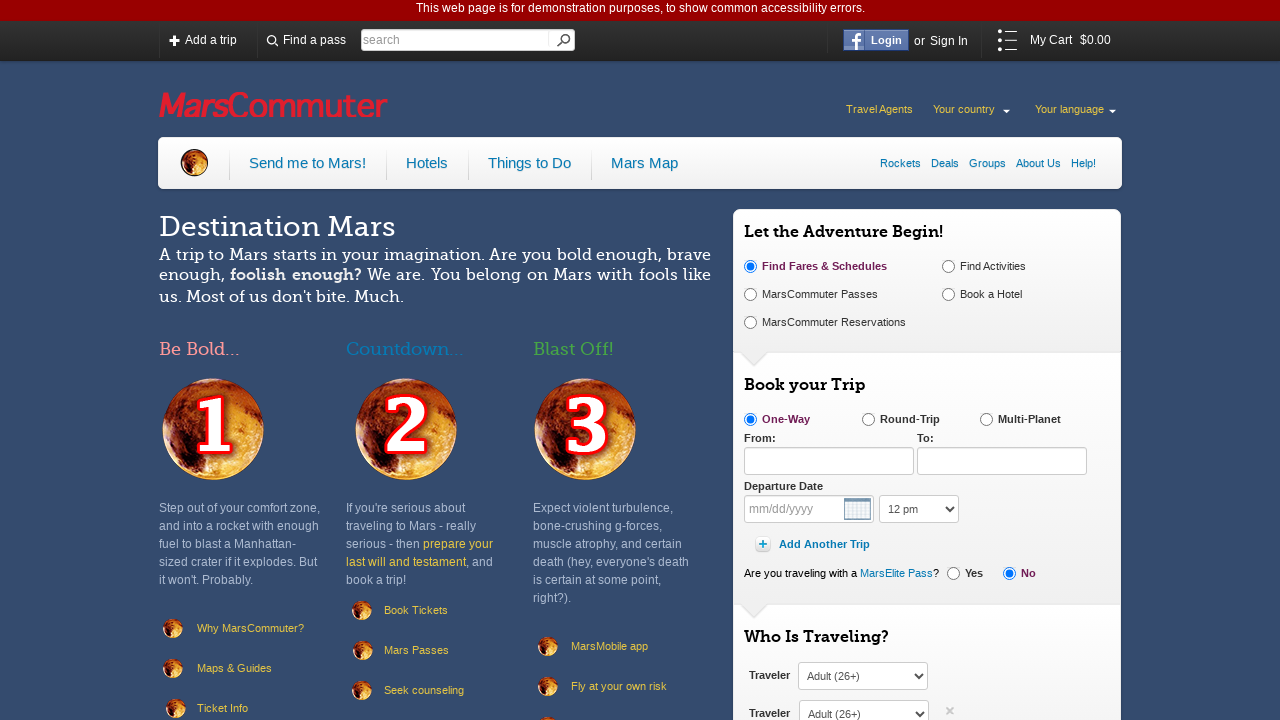

Located added passengers section after adding traveler
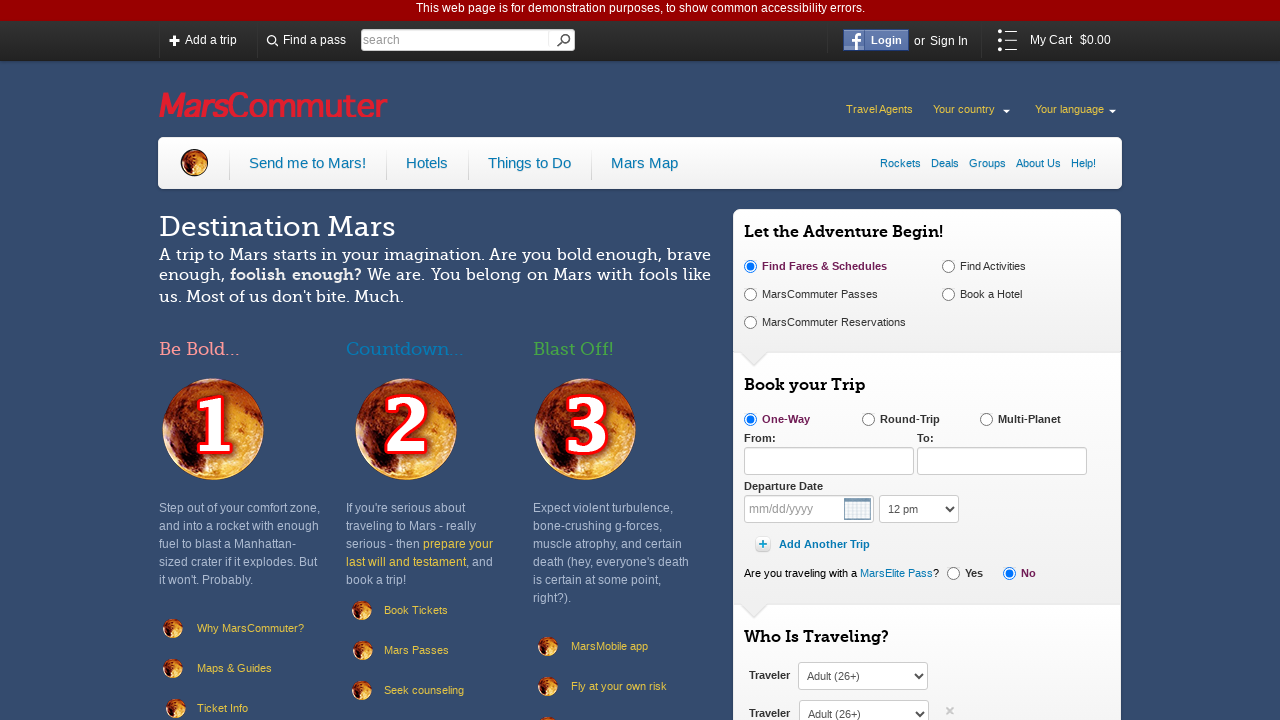

Verified exactly 1 added passenger exists after clicking add
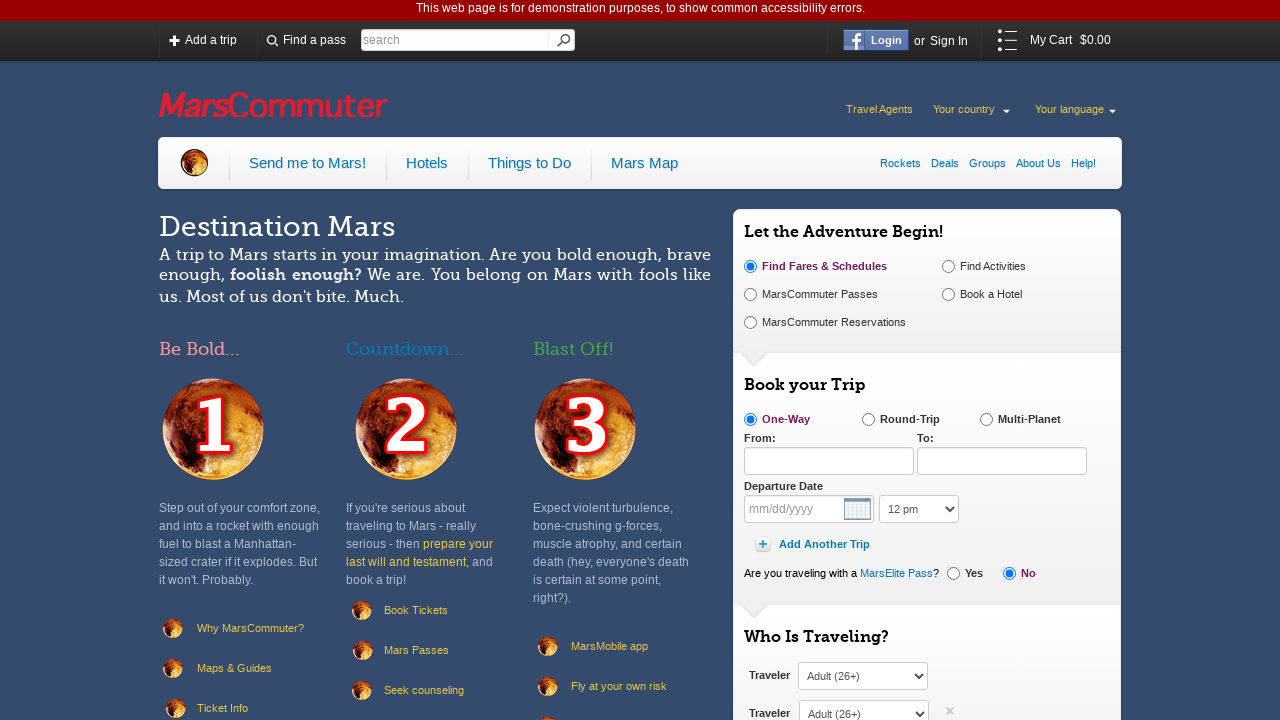

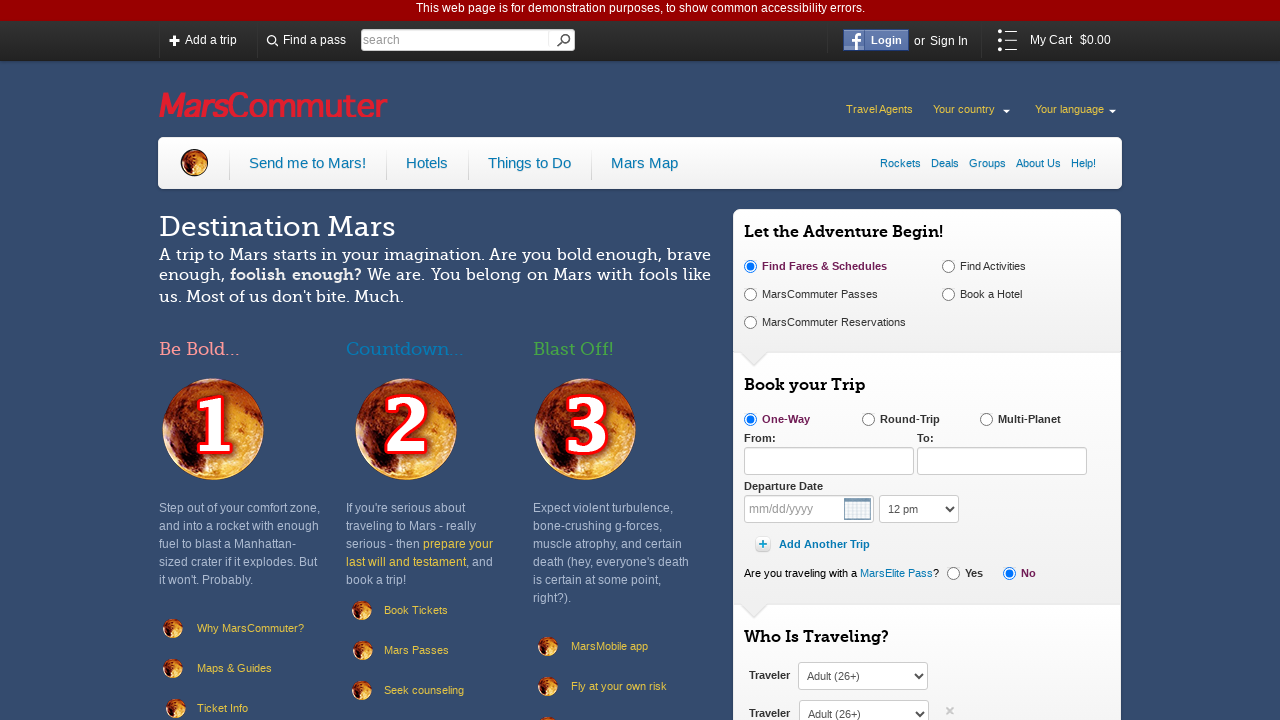